Tests mouse hover functionality by hovering over a button and clicking on a revealed link

Starting URL: http://www.qaclickacademy.com/practice.php

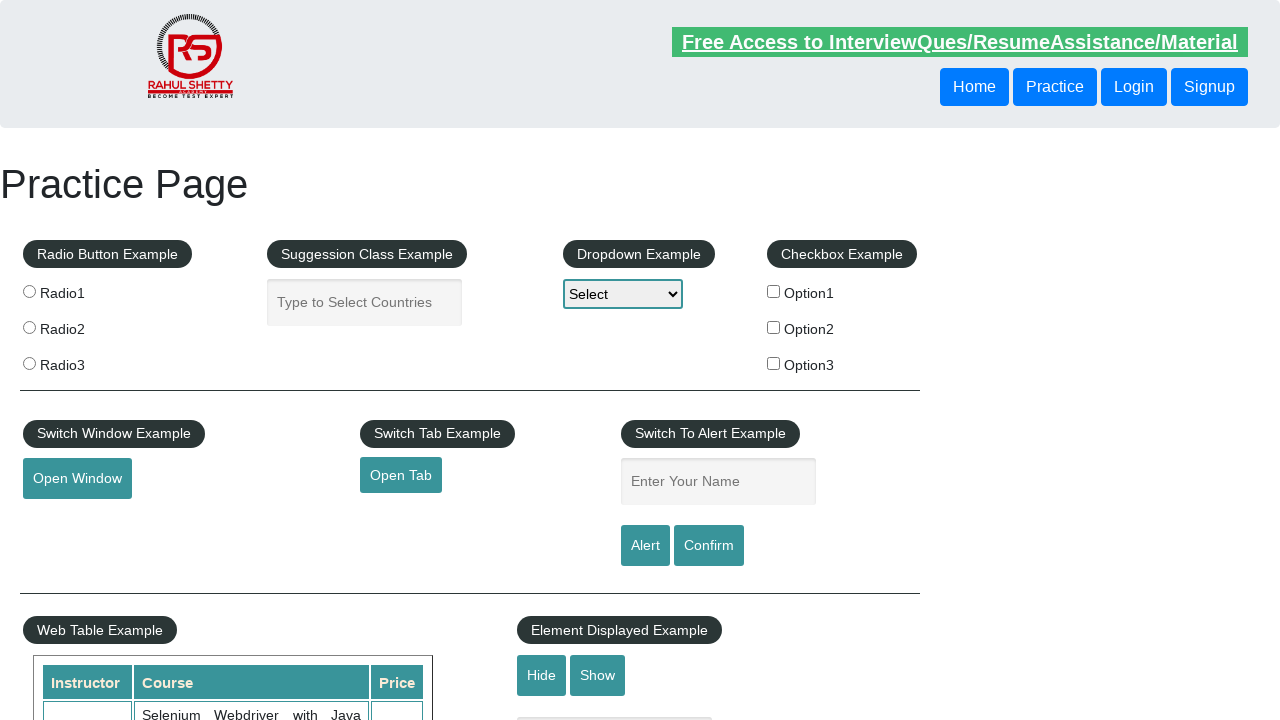

Hovered over mouse hover button at (83, 361) on button#mousehover
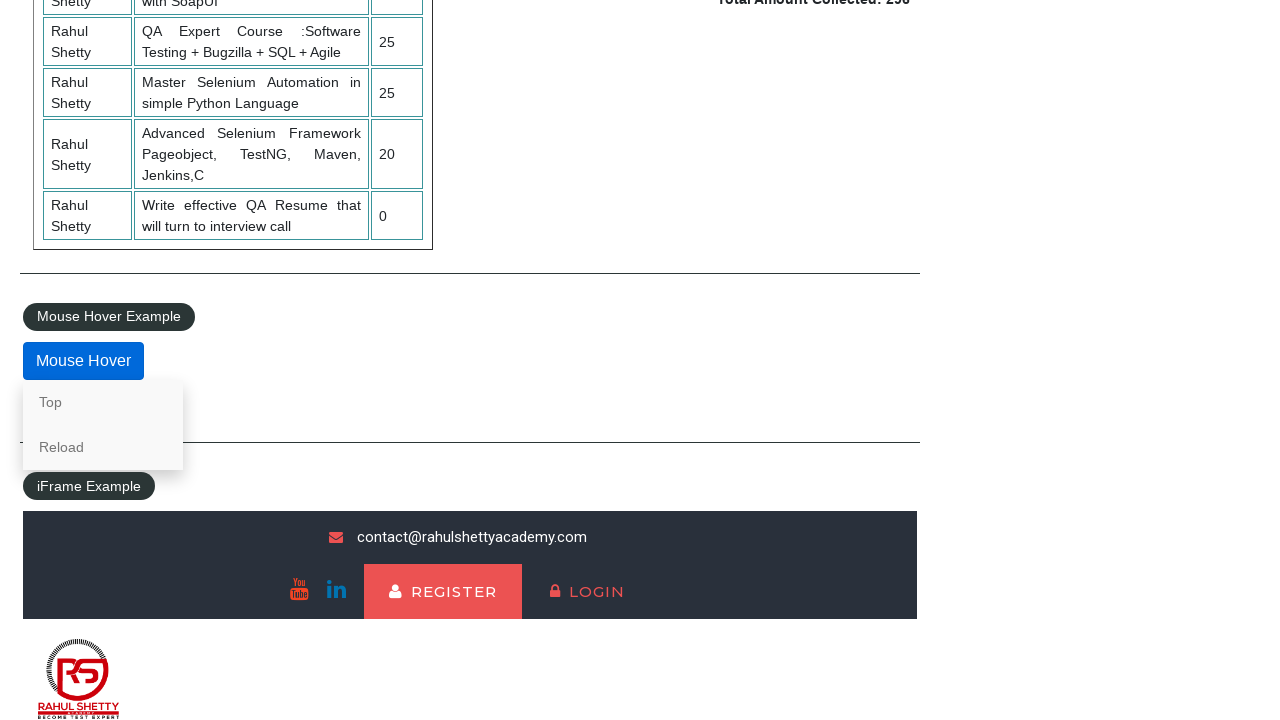

Clicked on the top link revealed by hover at (103, 402) on a[href='#top']
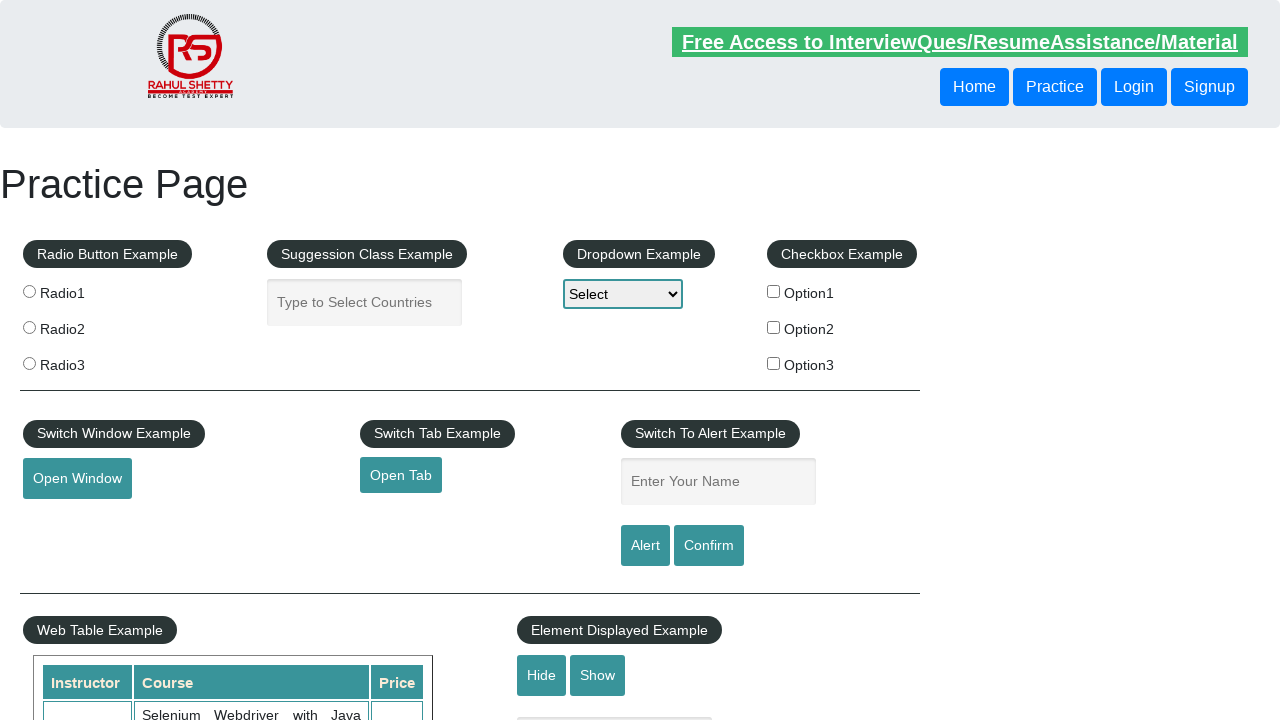

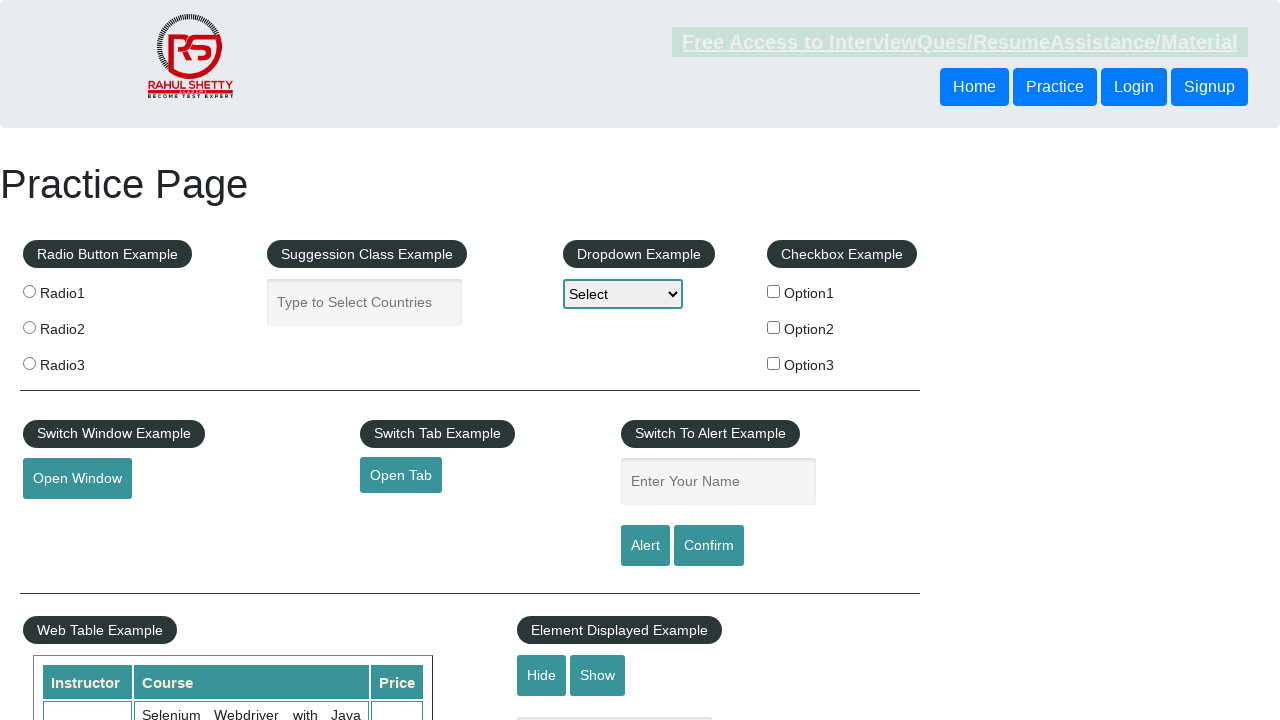